Tests that clicking the resume download link triggers a file download containing 'resume' in the filename

Starting URL: https://mrjohn5on.github.io

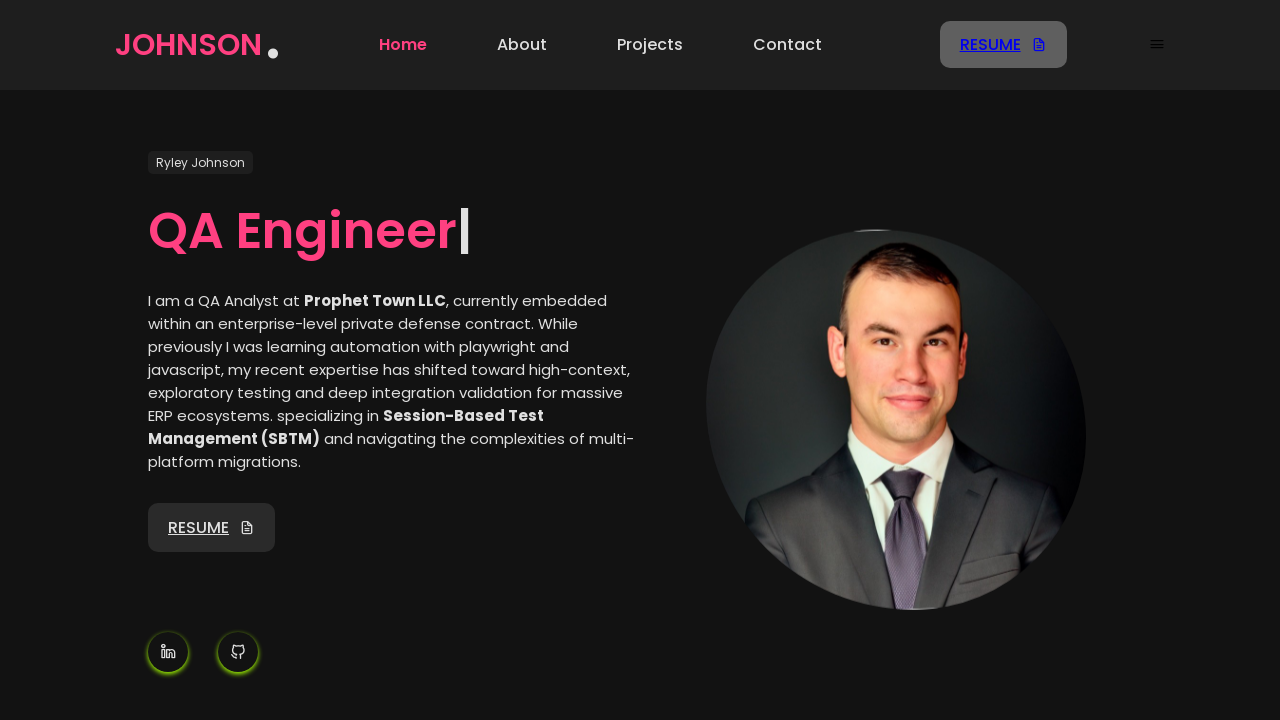

Navigated to https://mrjohn5on.github.io
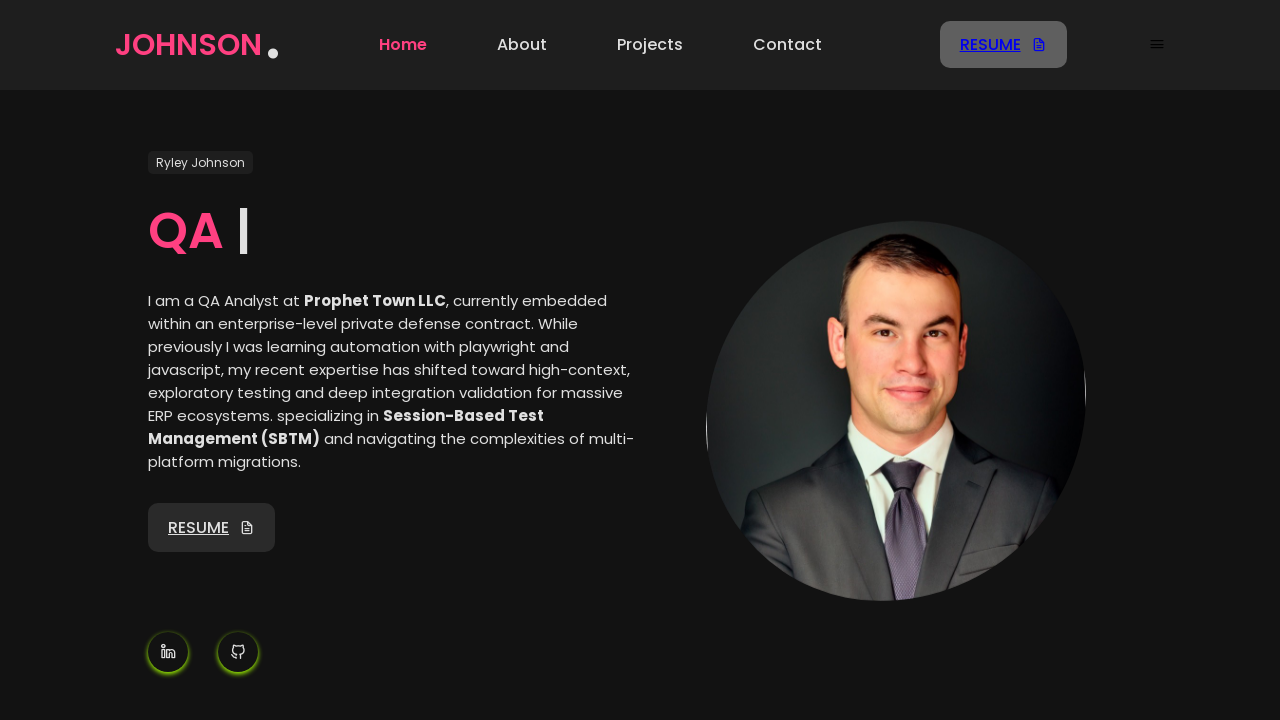

Clicked resume download link and download started at (990, 44) on a:has-text("Resume"), [data-testid="resume-download"]
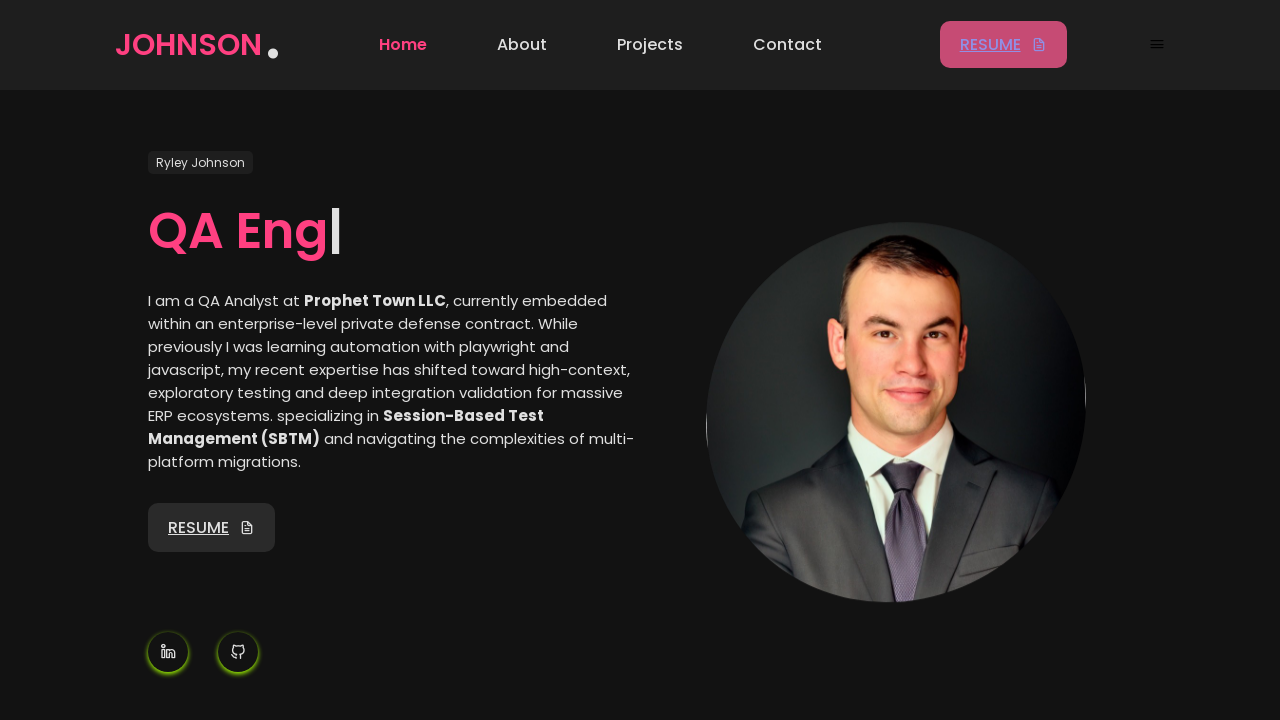

Download completed and file info retrieved
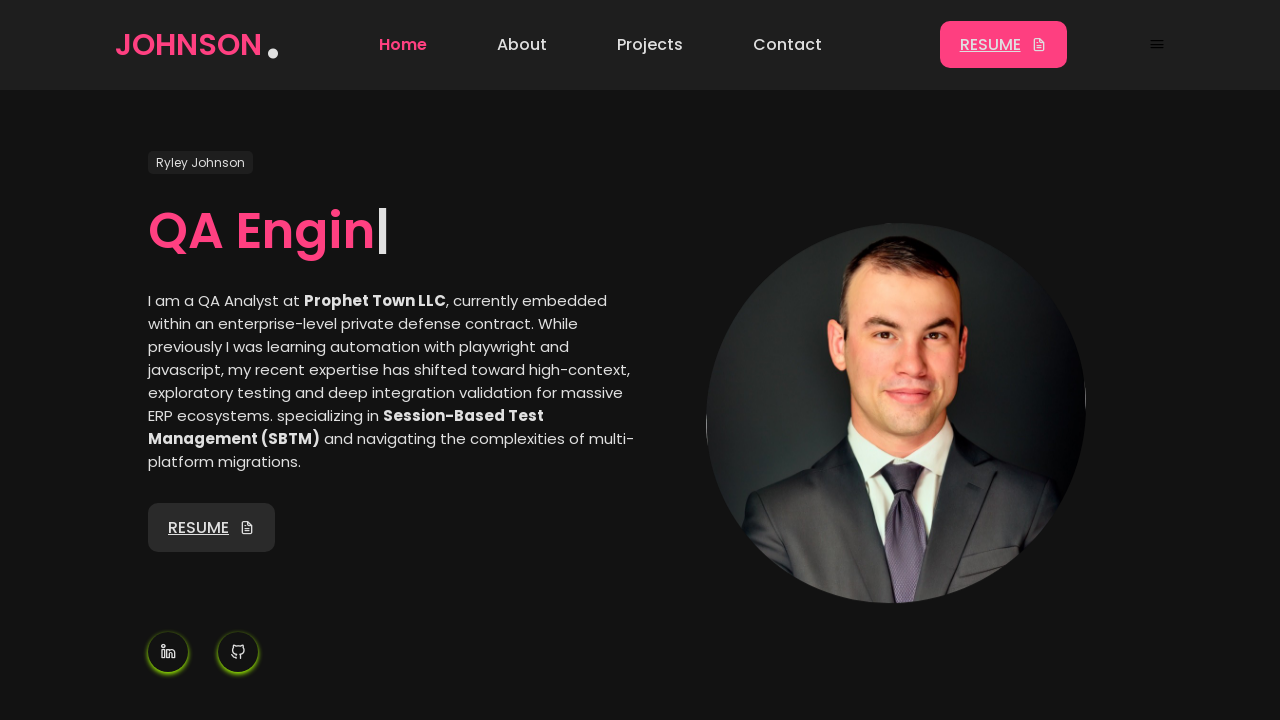

Verified that downloaded filename contains 'resume'
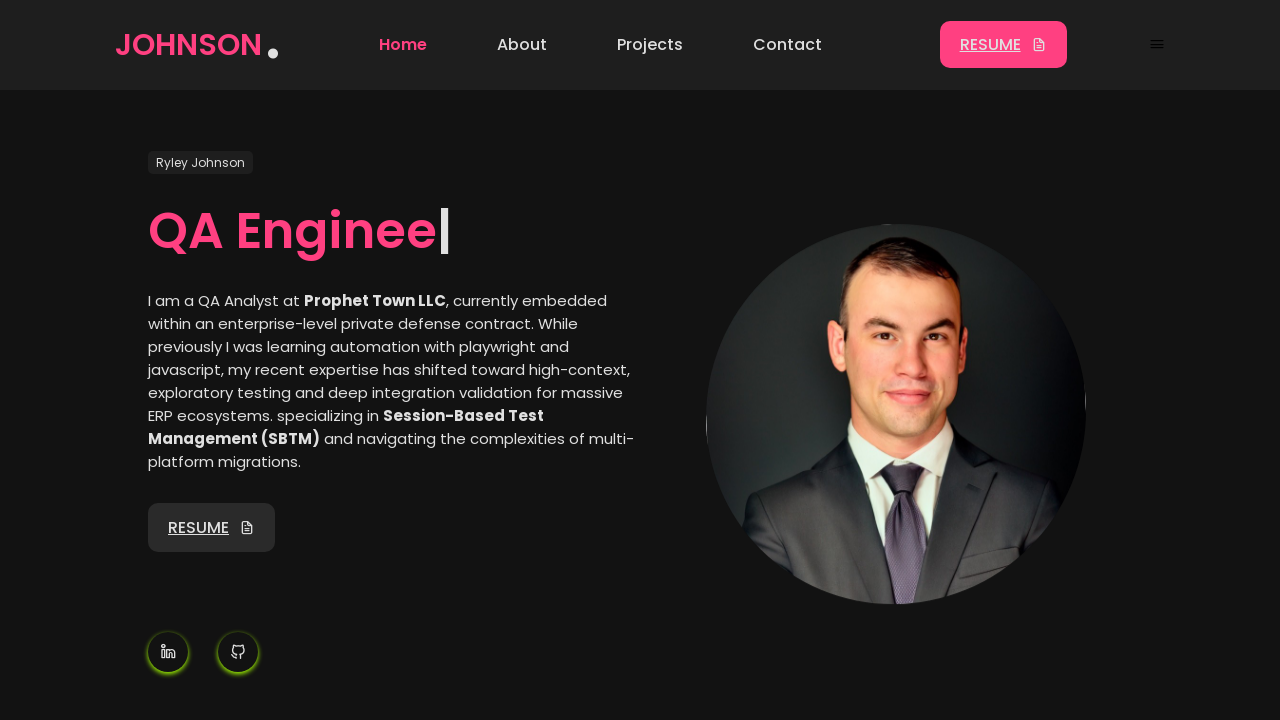

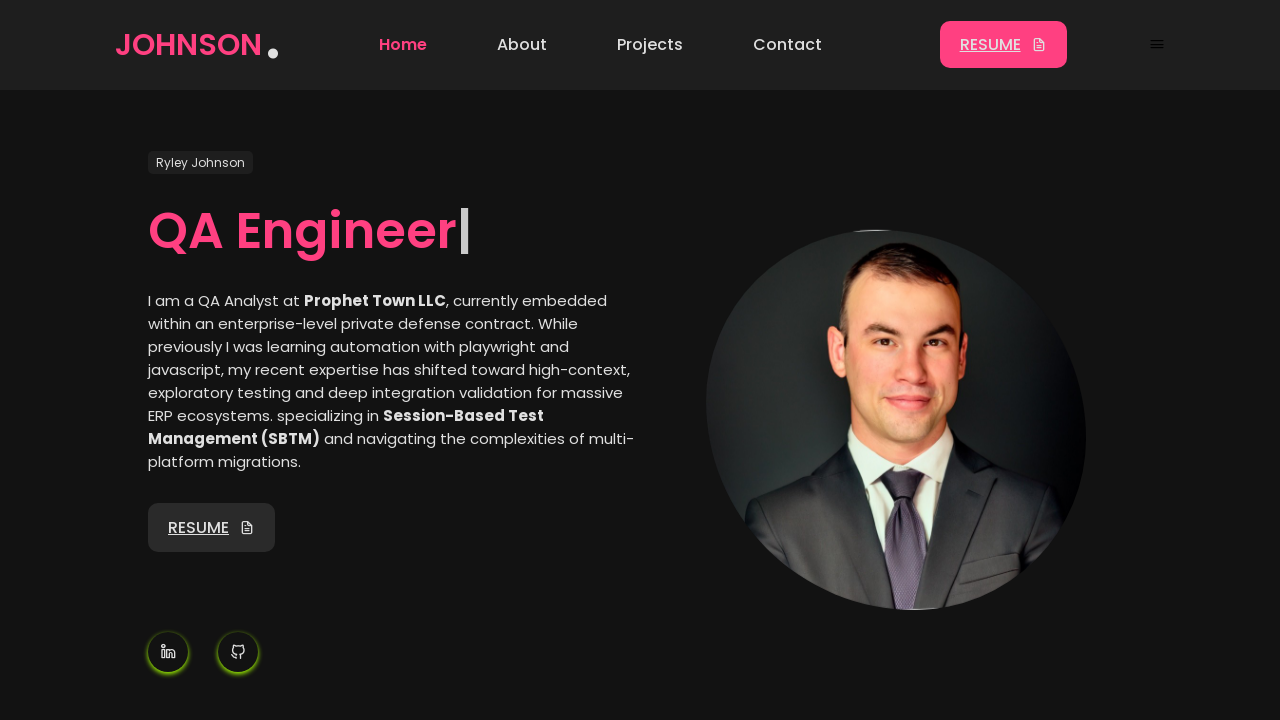